Navigates to the Katalon demo CURA Healthcare site and clicks the Make Appointment button

Starting URL: https://katalon-demo-cura.herokuapp.com/

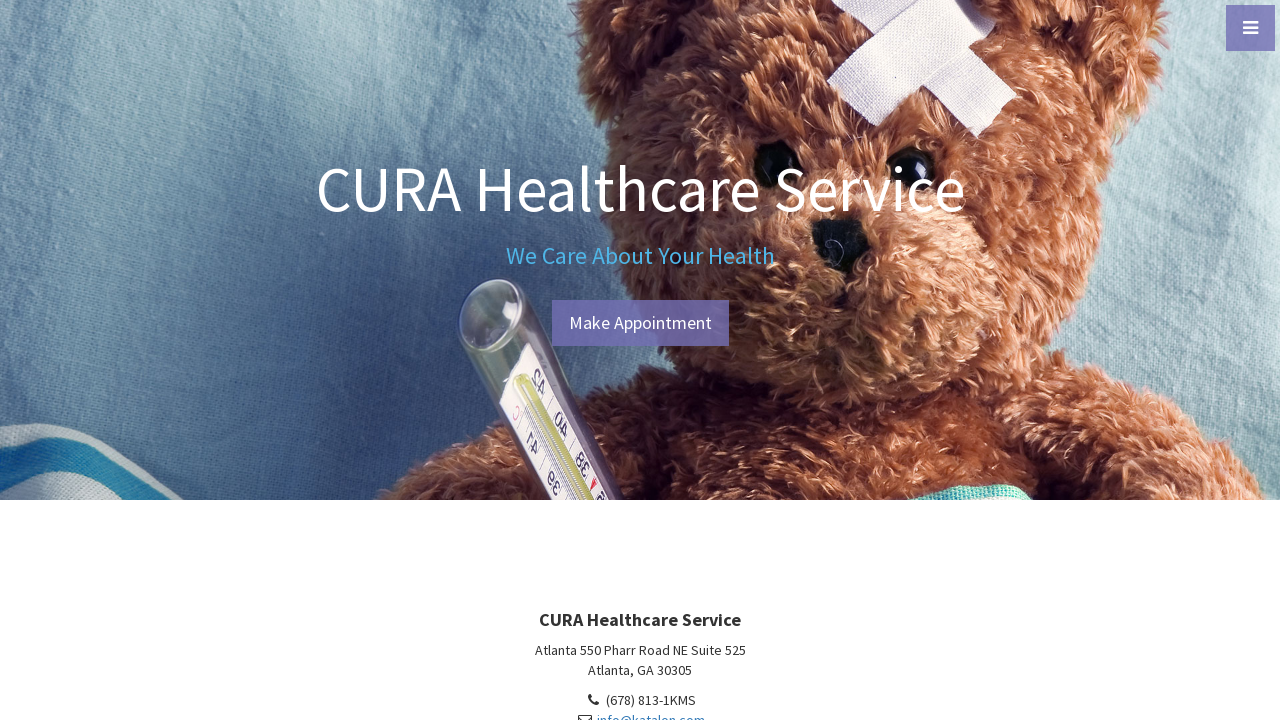

Navigated to Katalon demo CURA Healthcare site
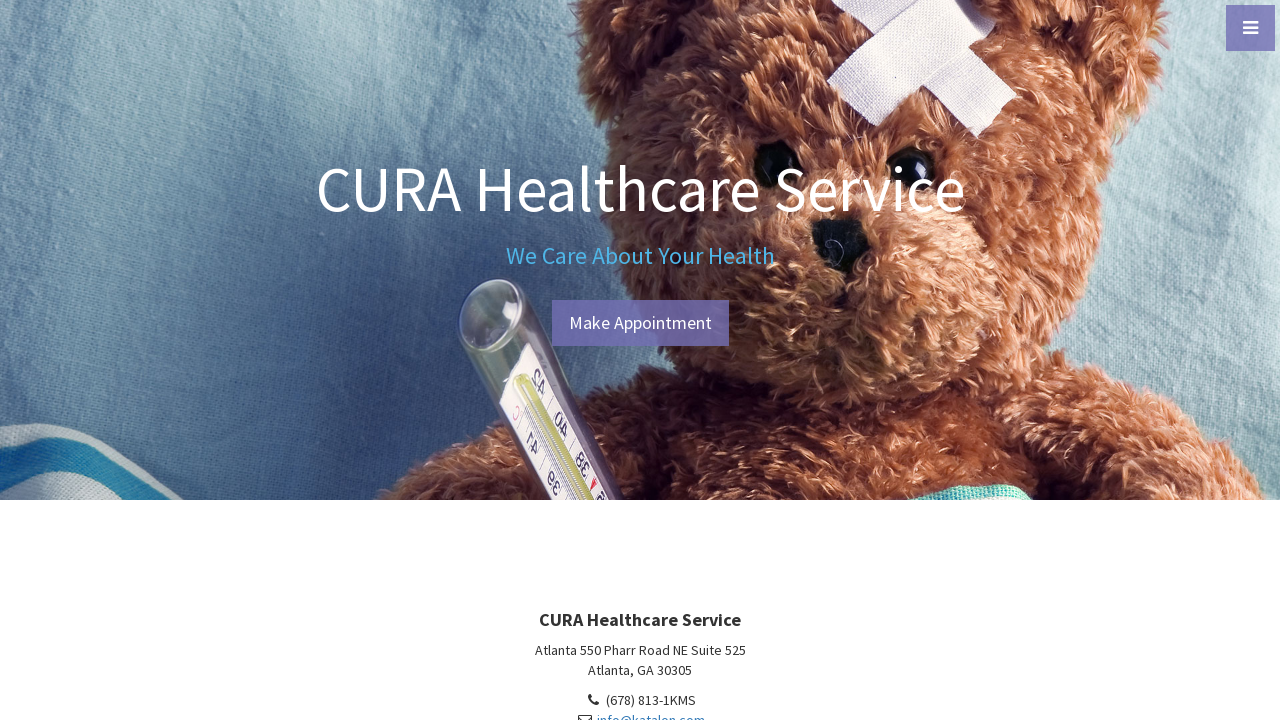

Clicked the Make Appointment button at (640, 323) on xpath=//a[contains(text(),'Make Appointment')]
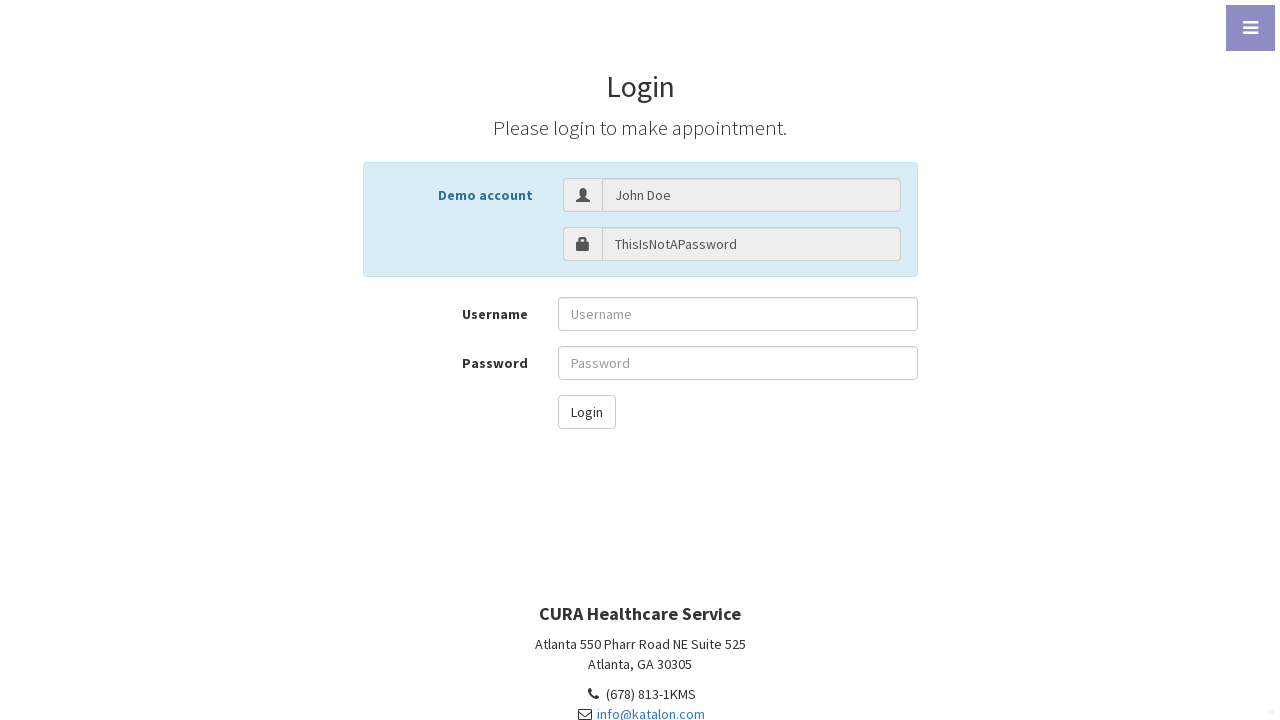

Navigation completed and page fully loaded
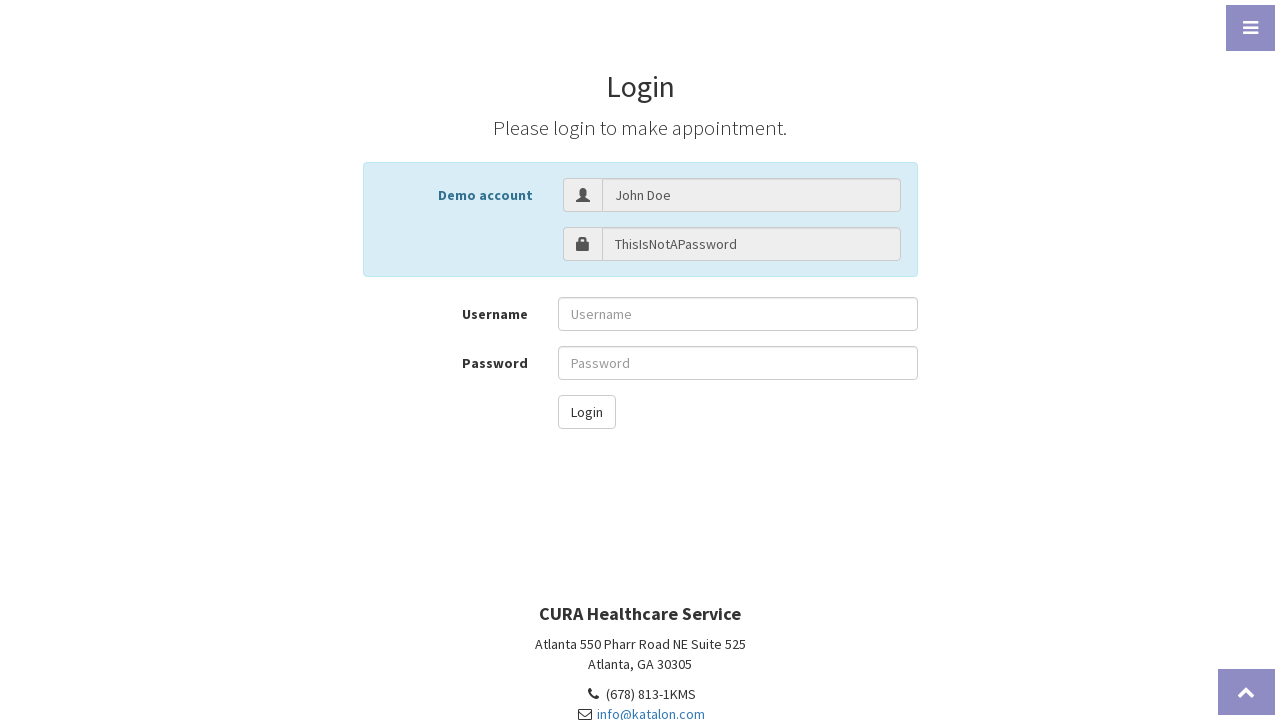

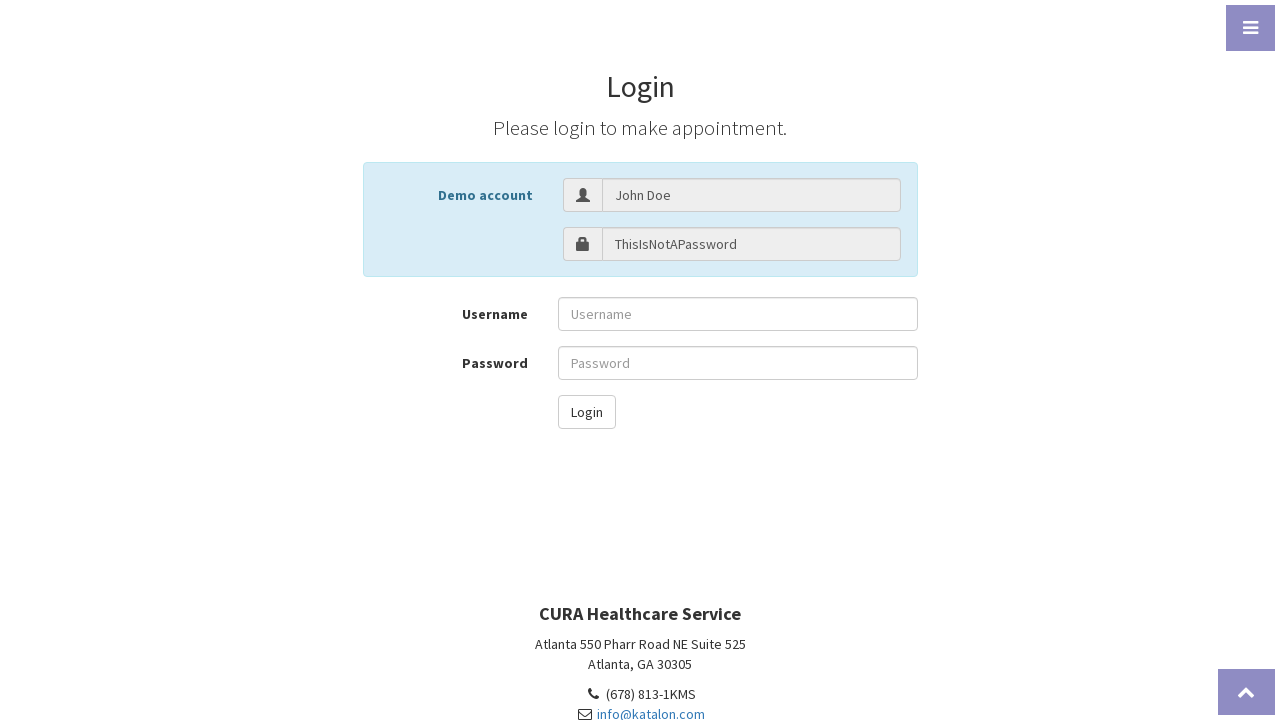